Tests a contact/input form by attempting to submit without filling fields first, then filling all form fields (name, email, password, company, website, country, city, address, state, zip) and submitting to verify success message.

Starting URL: https://www.lambdatest.com/selenium-playground/input-form-demo

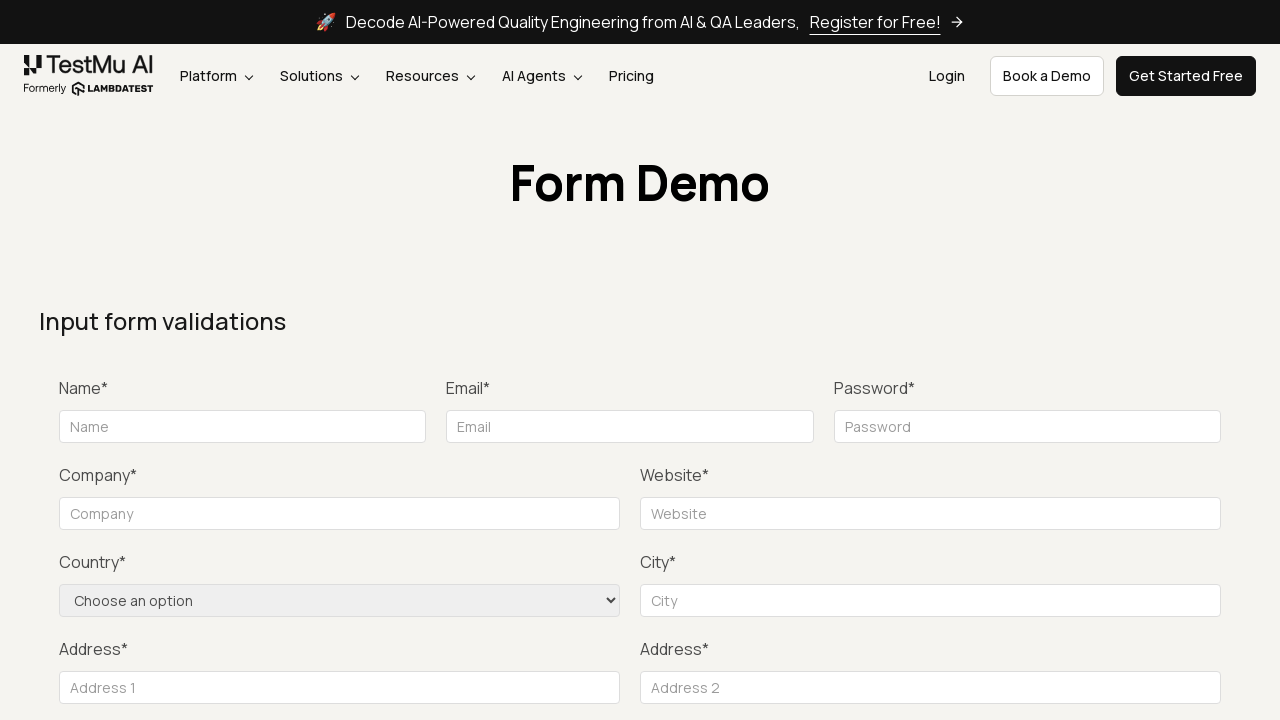

Clicked submit button to trigger validation without filling fields at (1131, 360) on xpath=//button[text()='Submit']
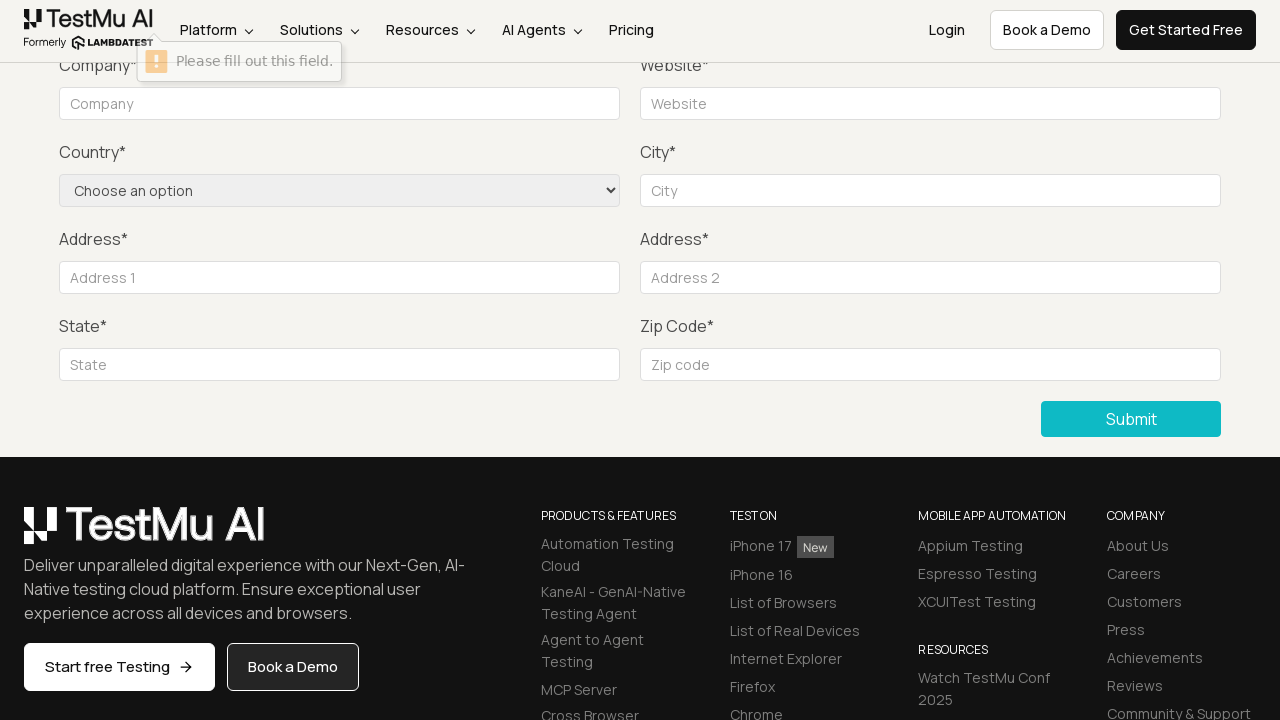

Filled name field with 'Michael Thompson' on xpath=//input[@id='name']
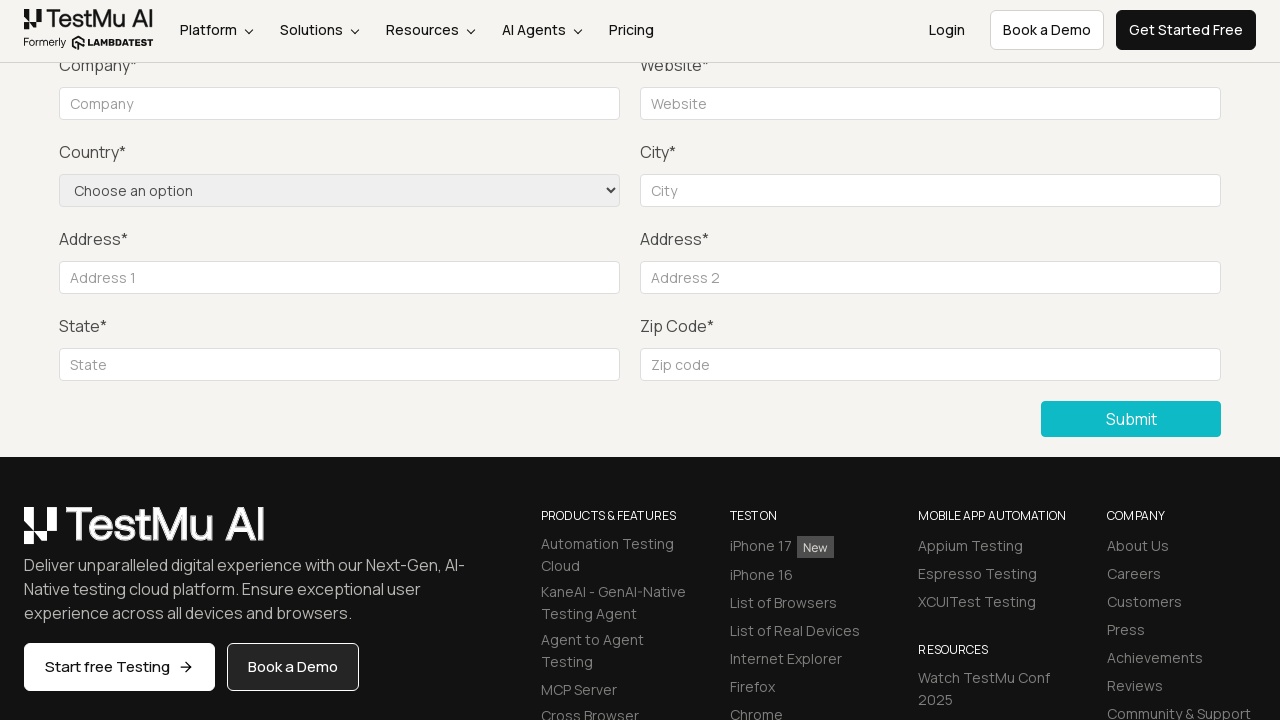

Filled email field with 'michael.thompson@example.com' on xpath=//input[@id='inputEmail4']
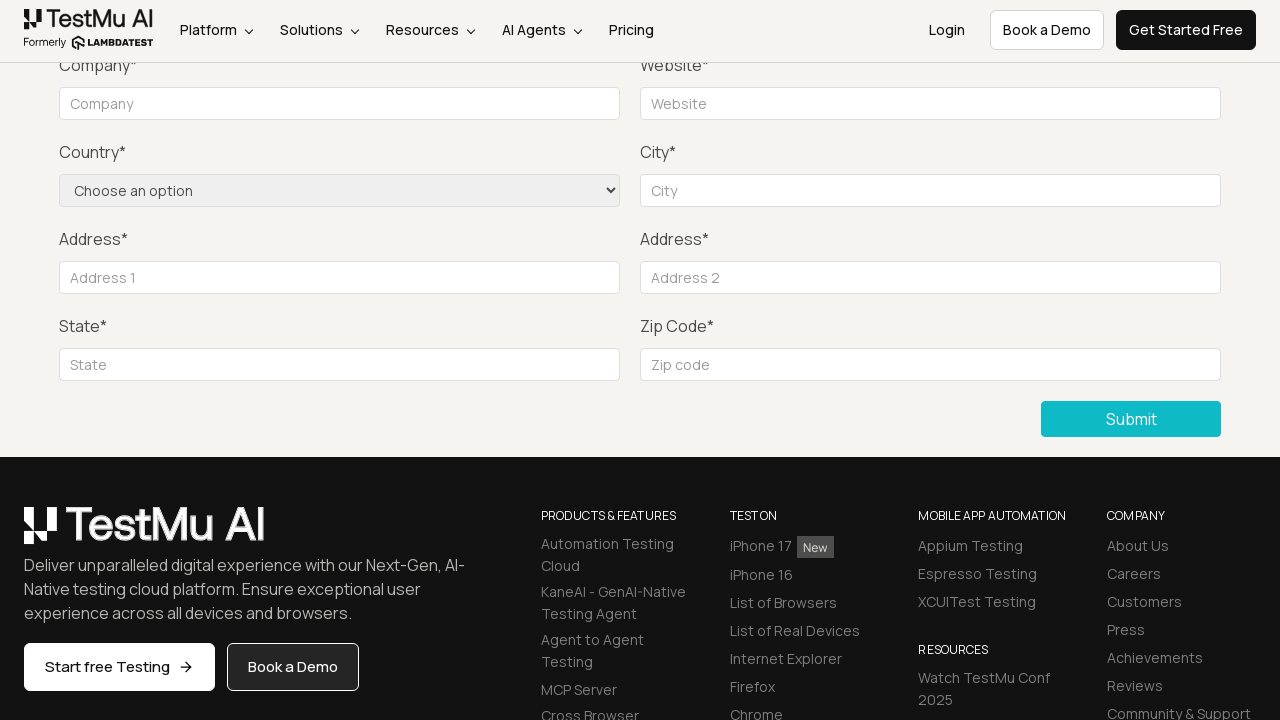

Filled password field with 'SecurePass2024!' on xpath=//input[@id='inputPassword4']
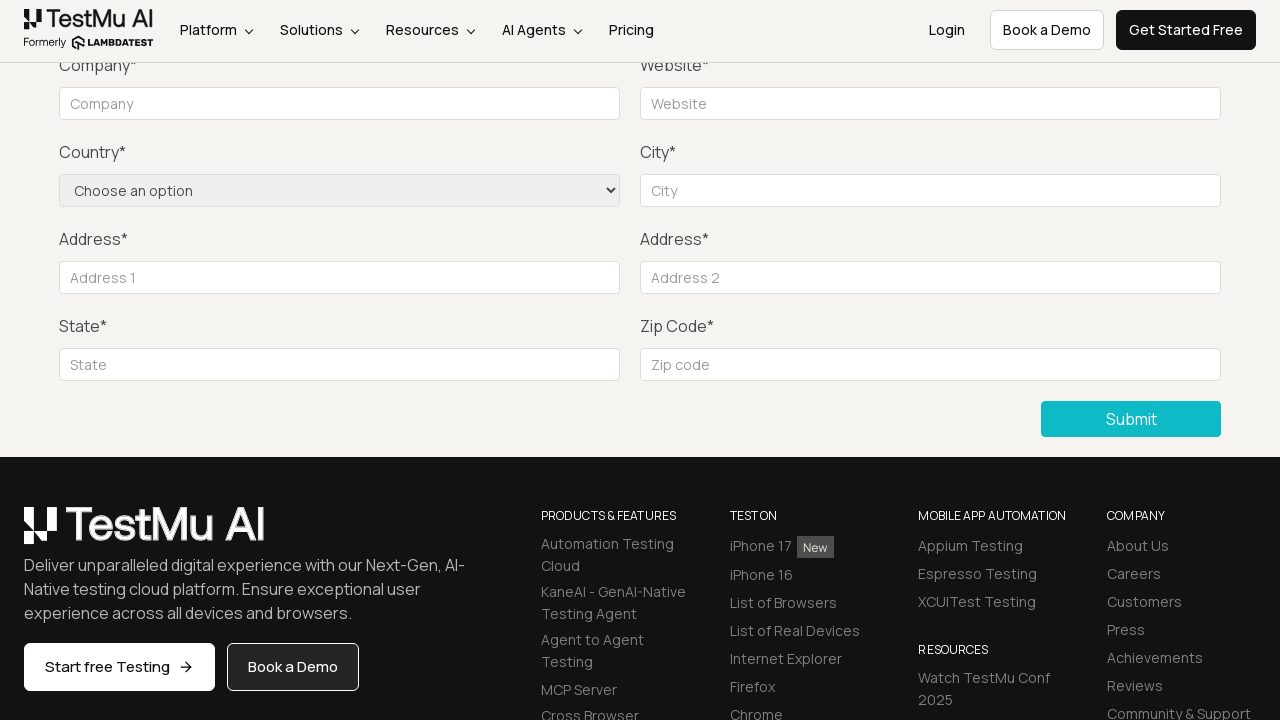

Filled company field with 'Acme Corporation' on xpath=//input[@id='company']
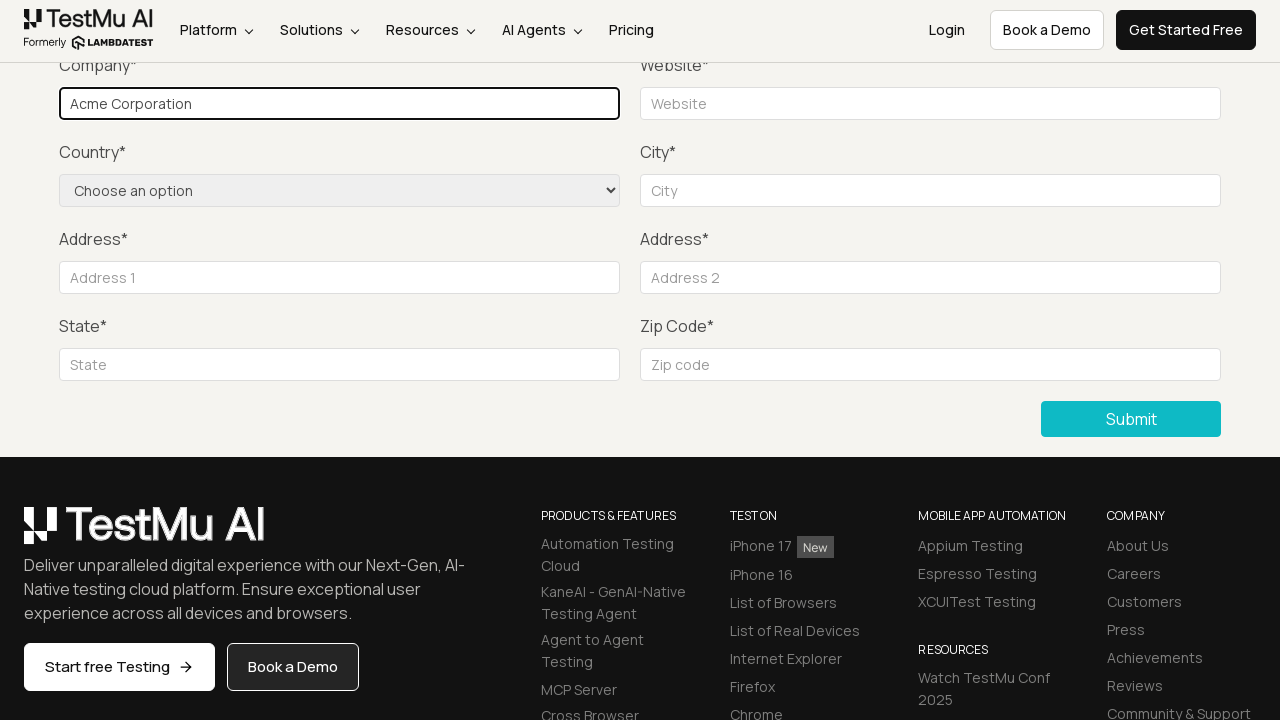

Filled website field with 'acmecorp.com' on xpath=//input[@name='website']
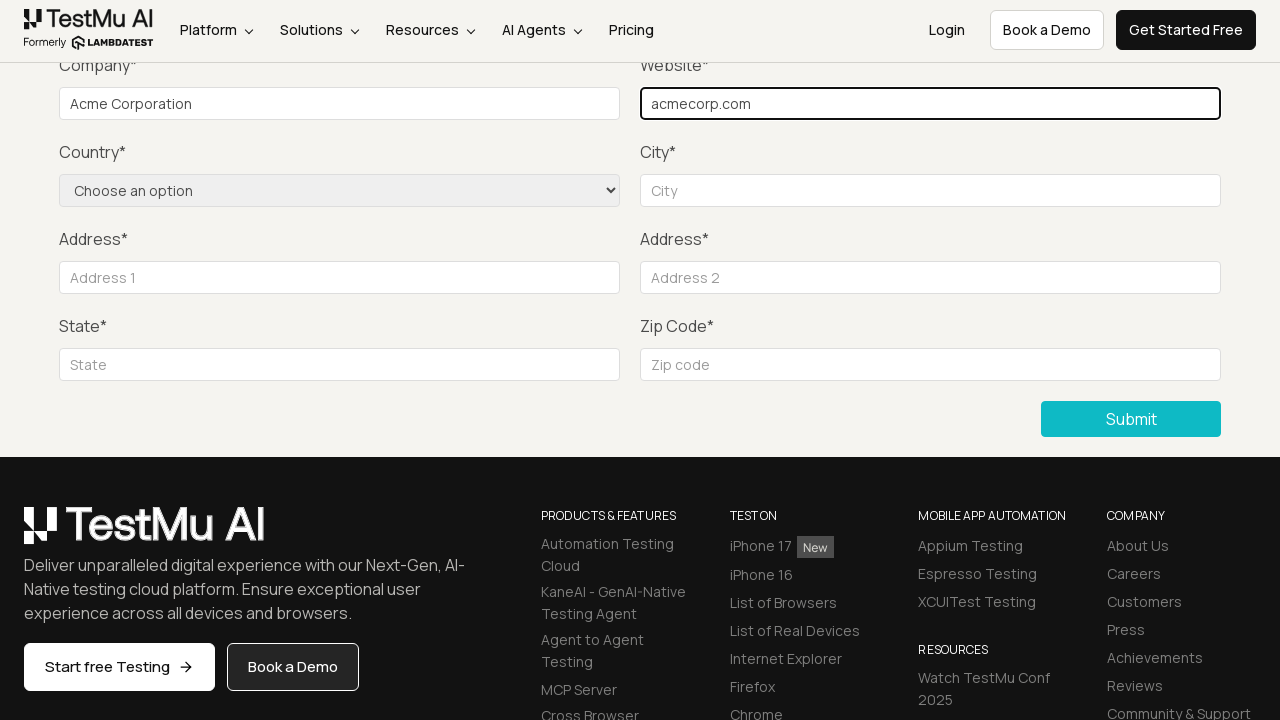

Selected 'United States' from country dropdown on xpath=//select[@name='country']
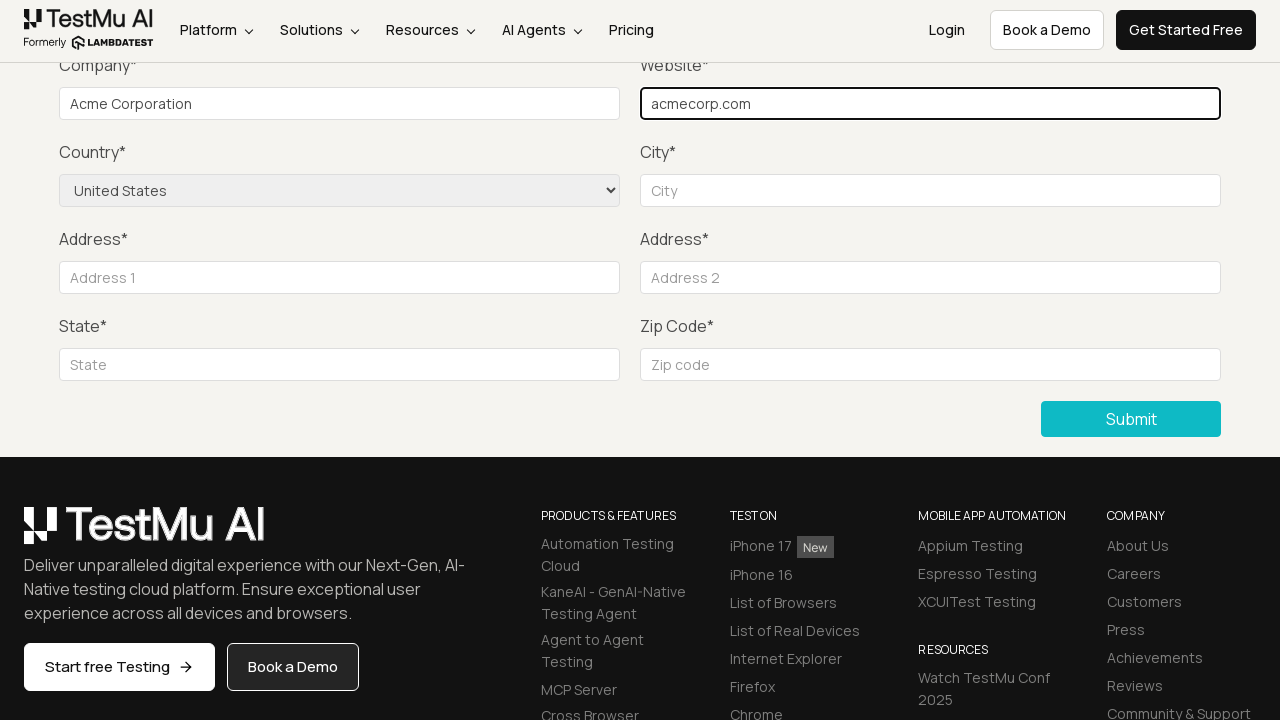

Filled city field with 'San Francisco' on xpath=//input[@name='city']
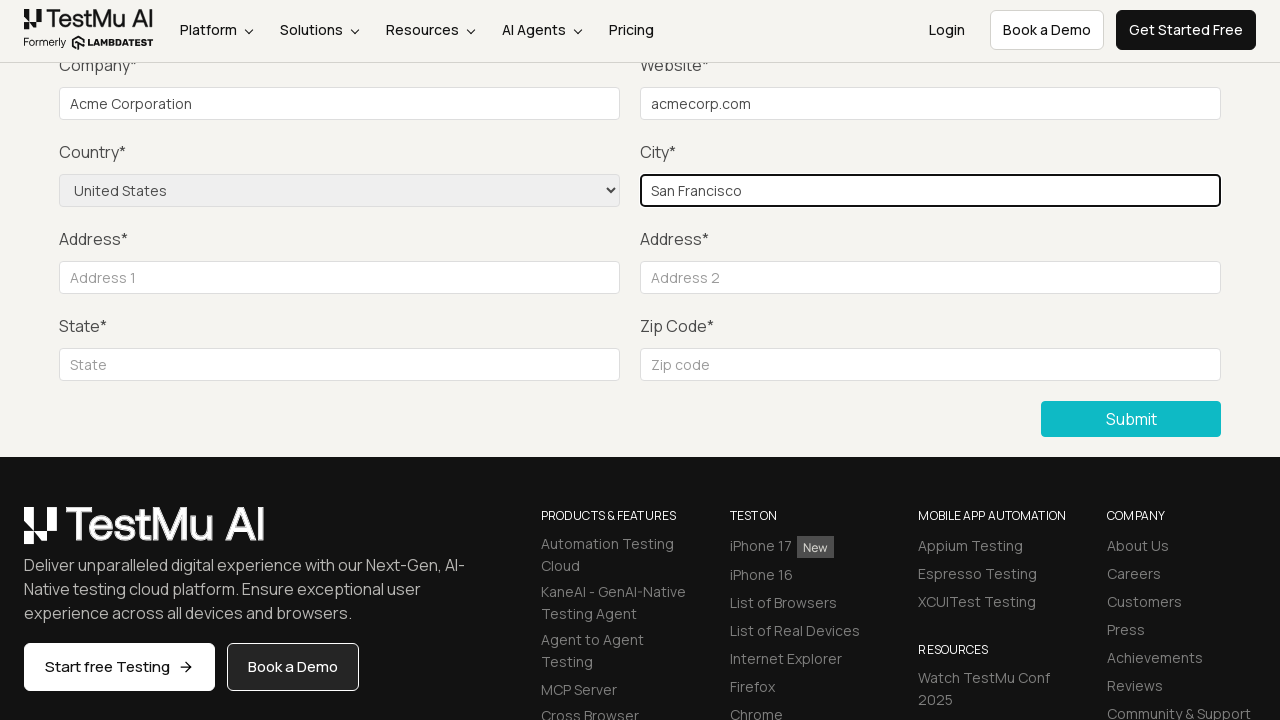

Filled address line 1 with '123 Market Street' on xpath=//input[@name='address_line1']
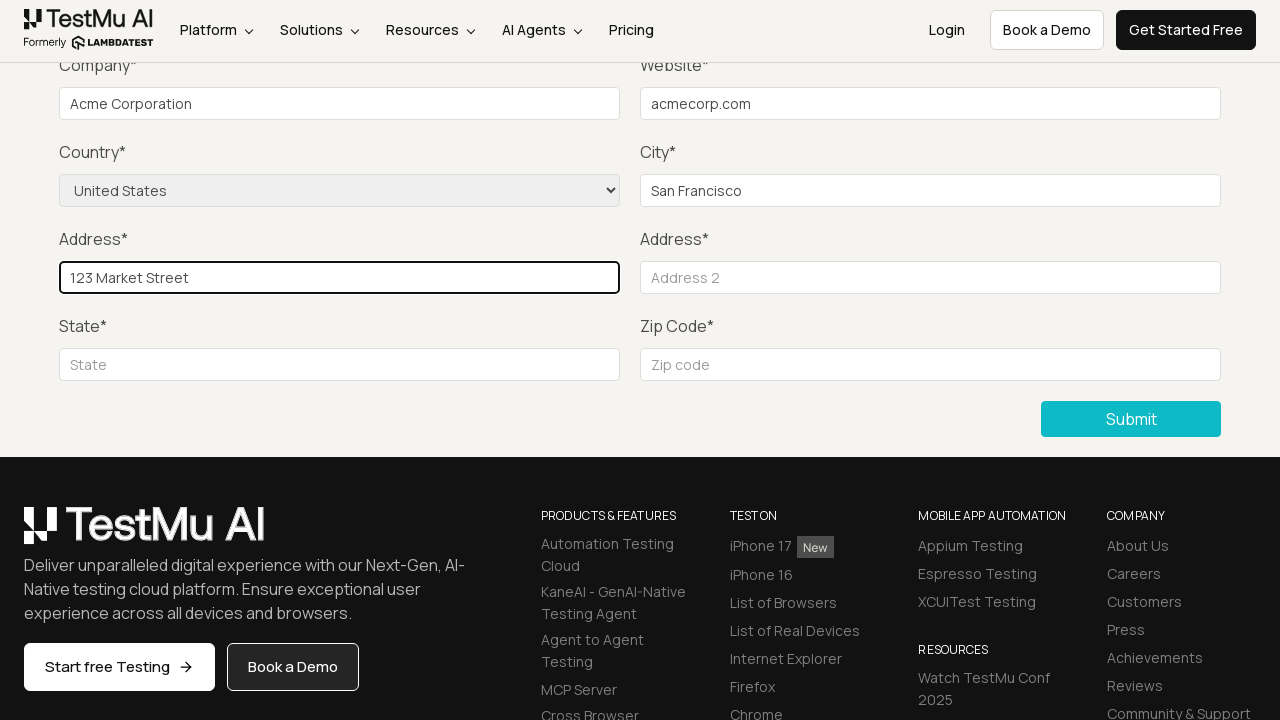

Filled address line 2 with 'Suite 400' on xpath=//input[@name='address_line2']
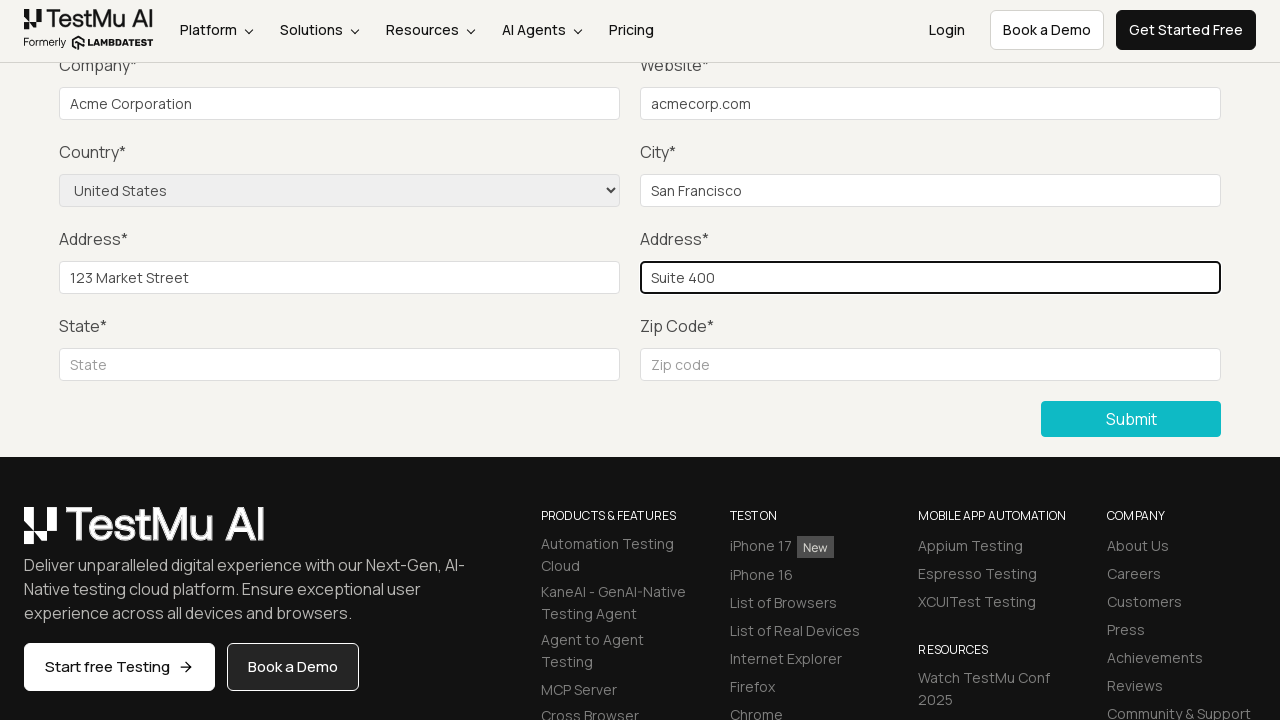

Filled state field with 'California' on xpath=//input[@placeholder='State']
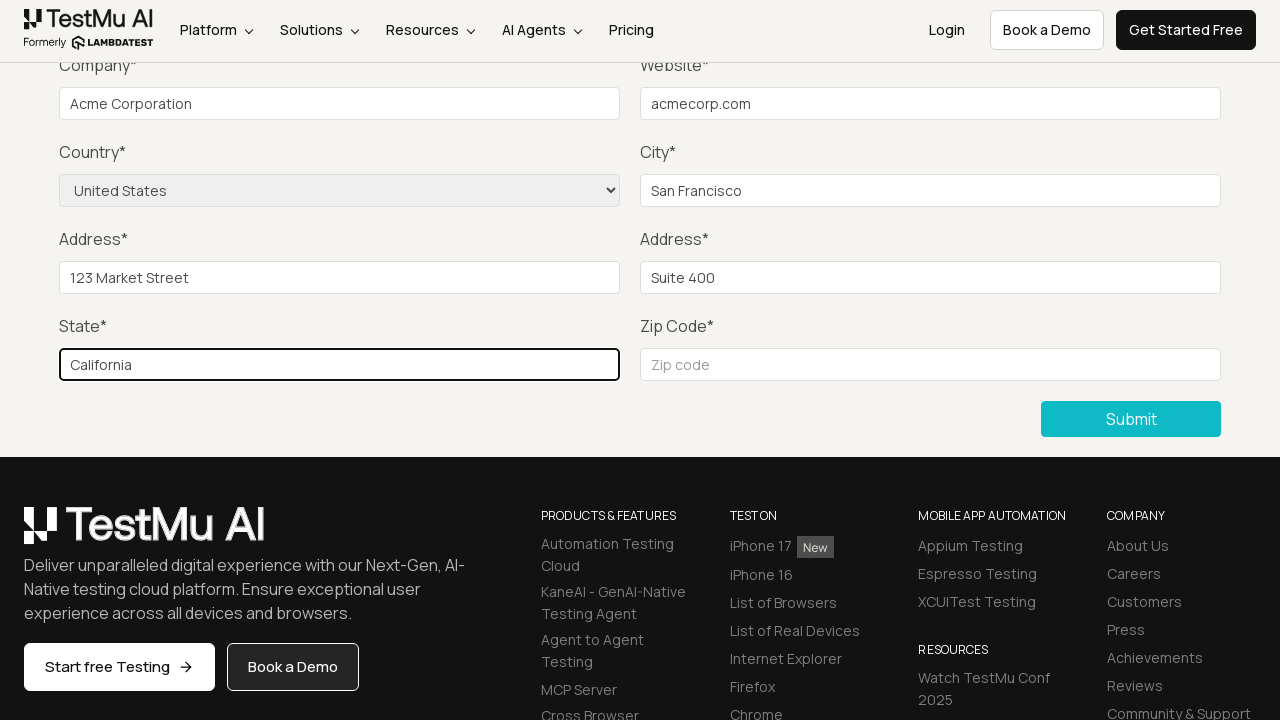

Filled zip code field with '94105' on xpath=//input[@name='zip']
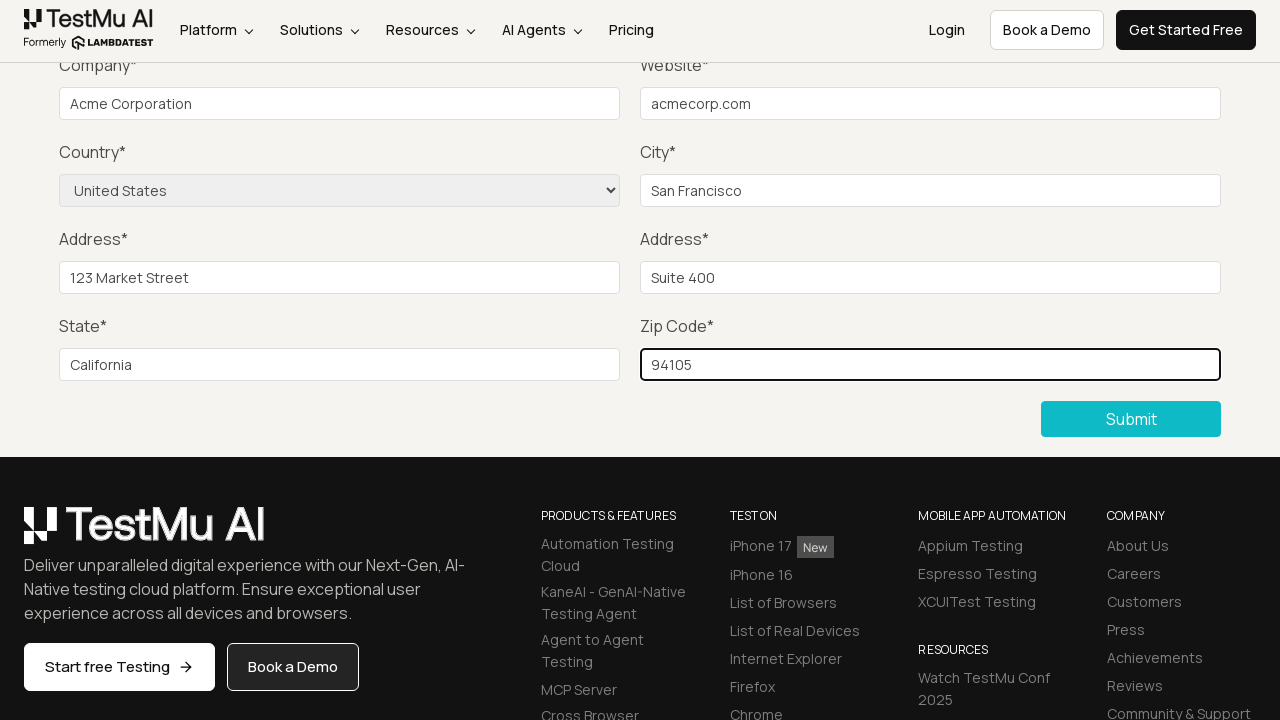

Clicked submit button to submit completed form at (1131, 419) on xpath=//button[text()='Submit']
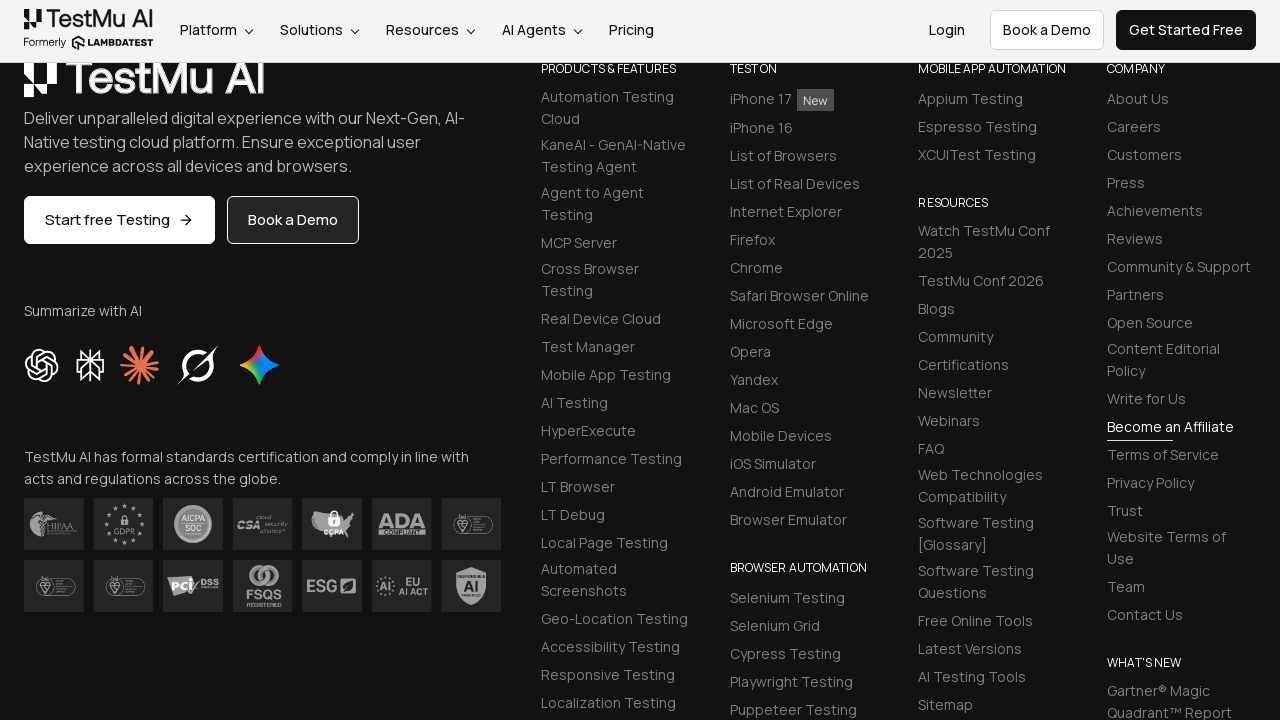

Success message appeared confirming form submission
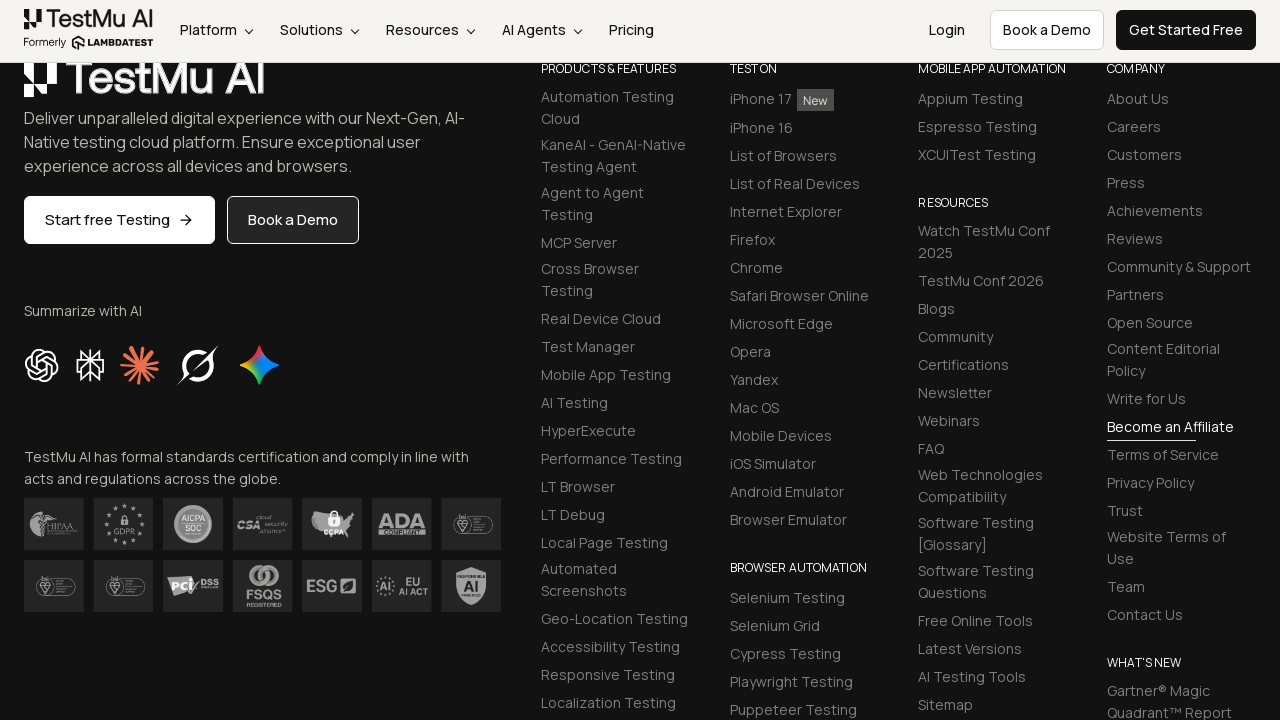

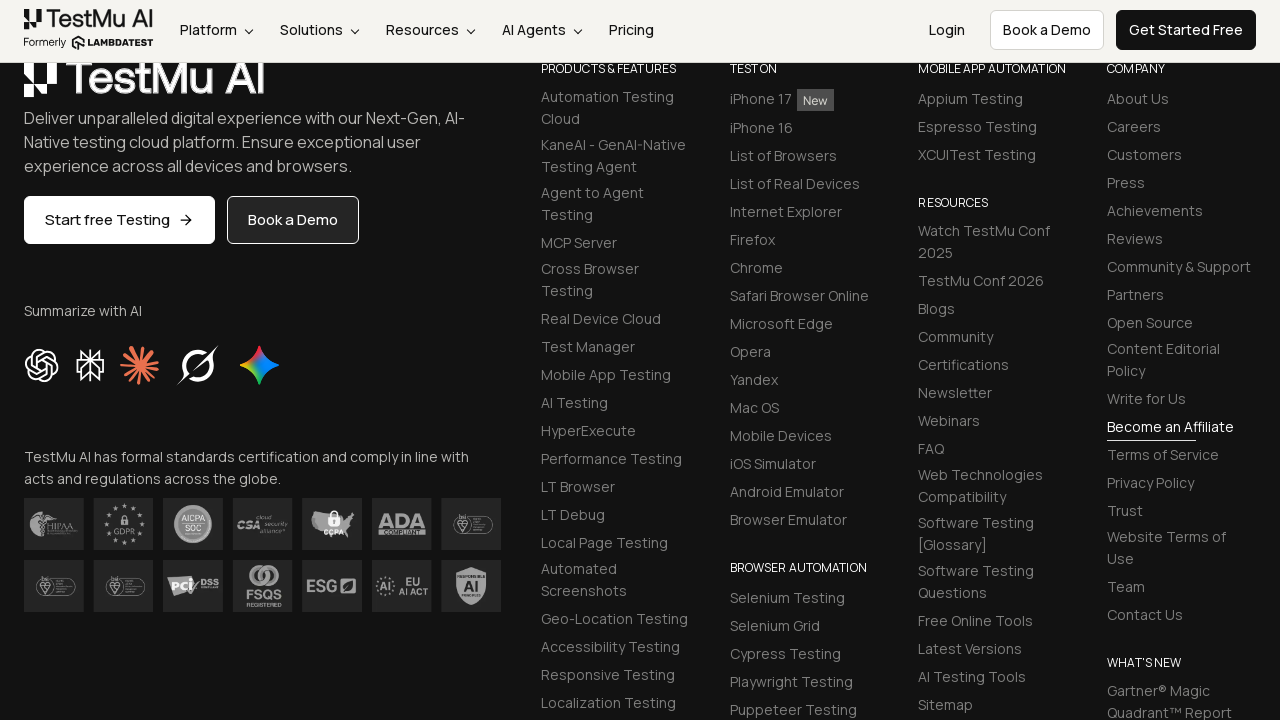